Verifies that the download button is visible on the GitHub CLI page

Starting URL: https://cli.github.com/

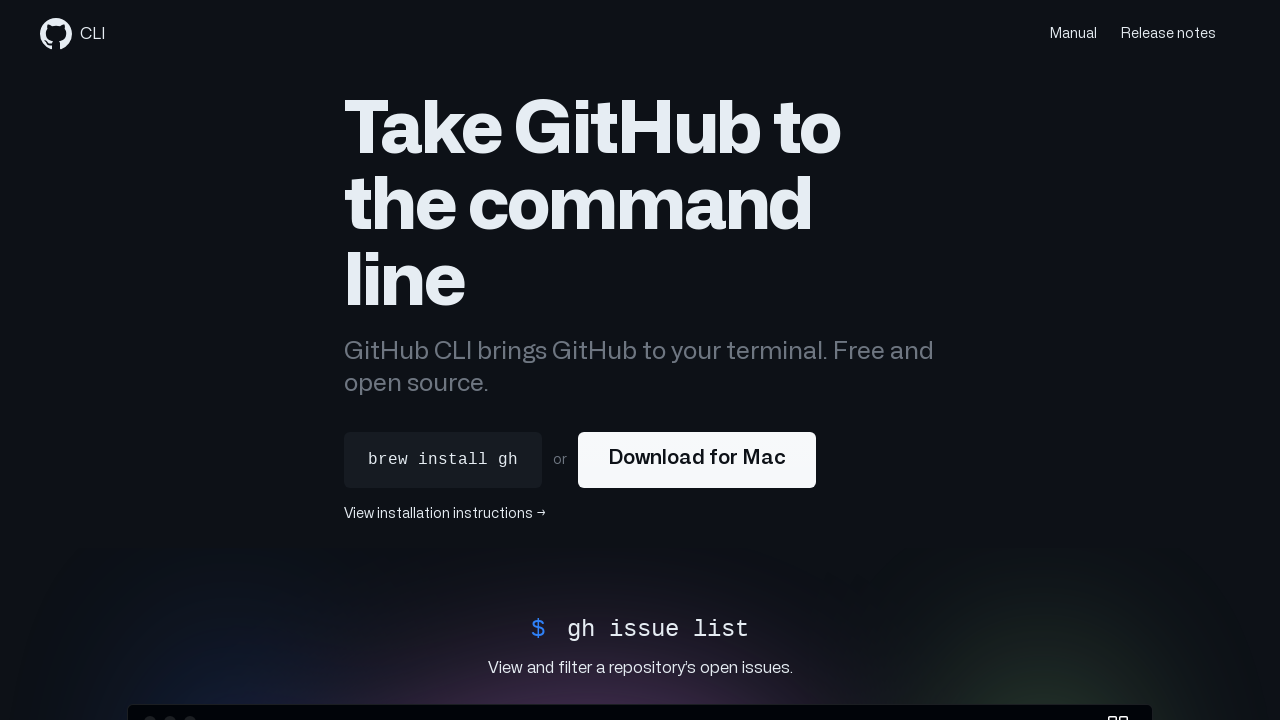

Located download button element
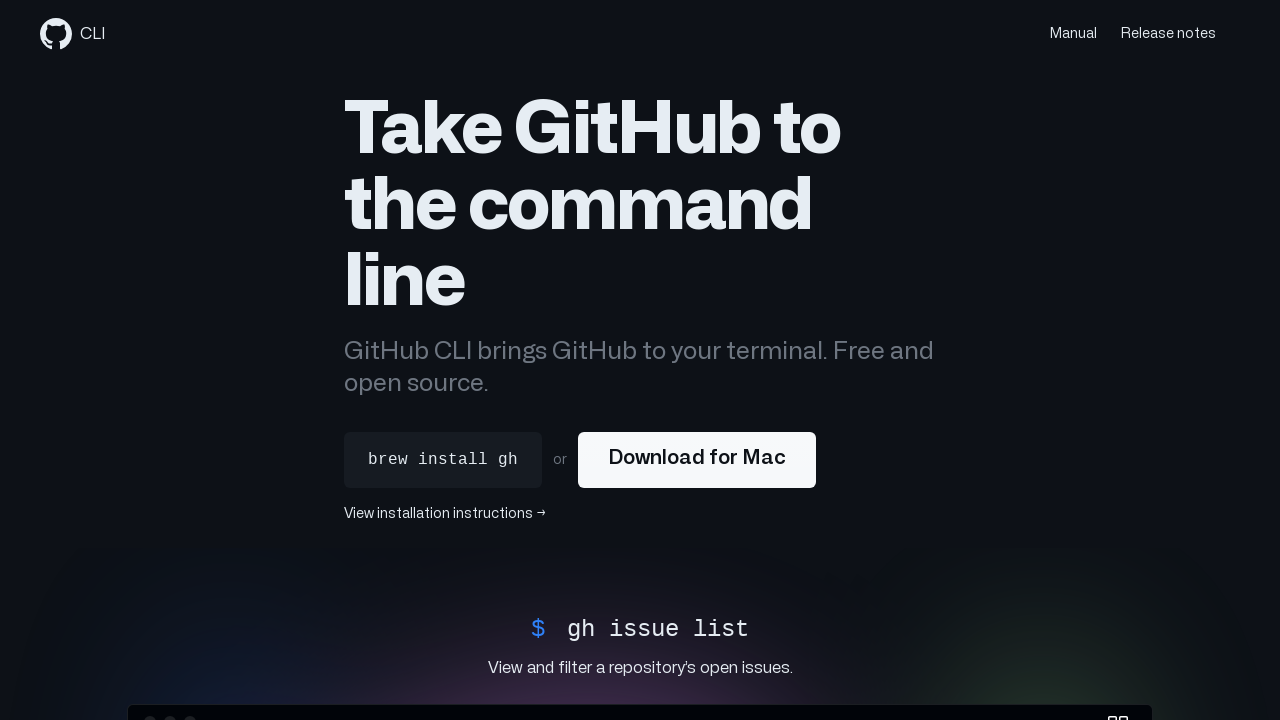

Download button became visible
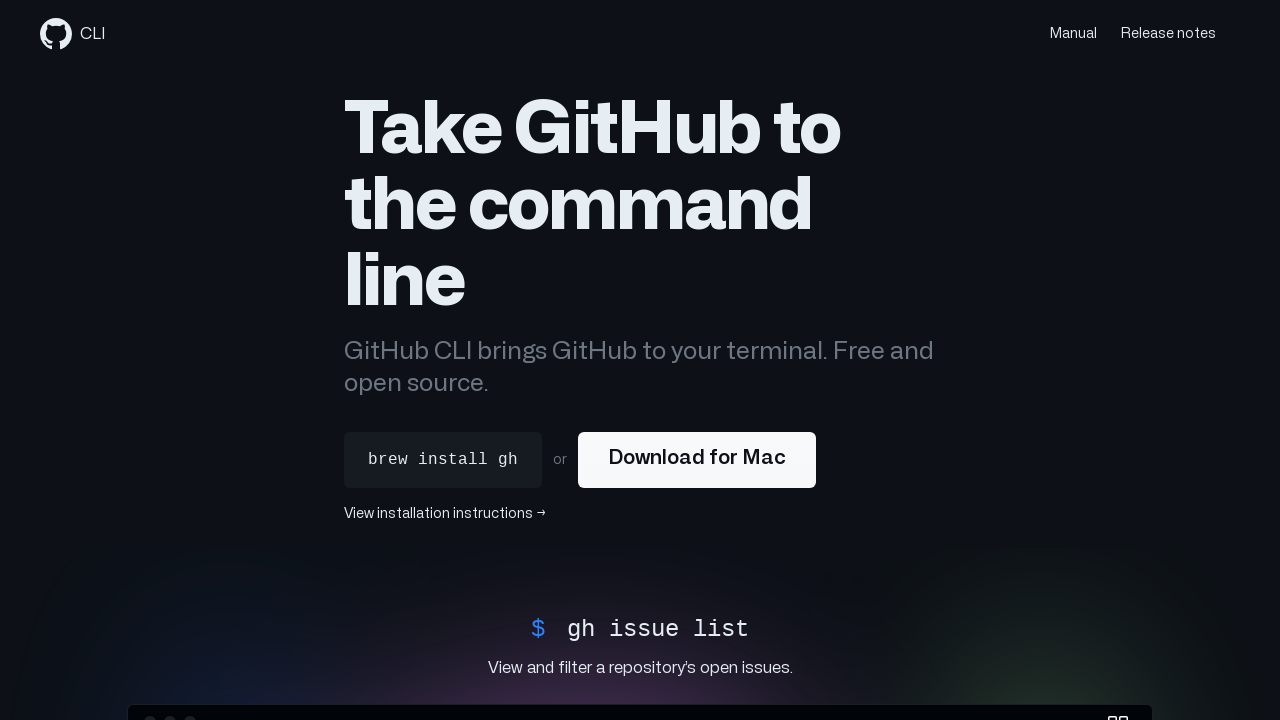

Verified download button is visible on GitHub CLI page
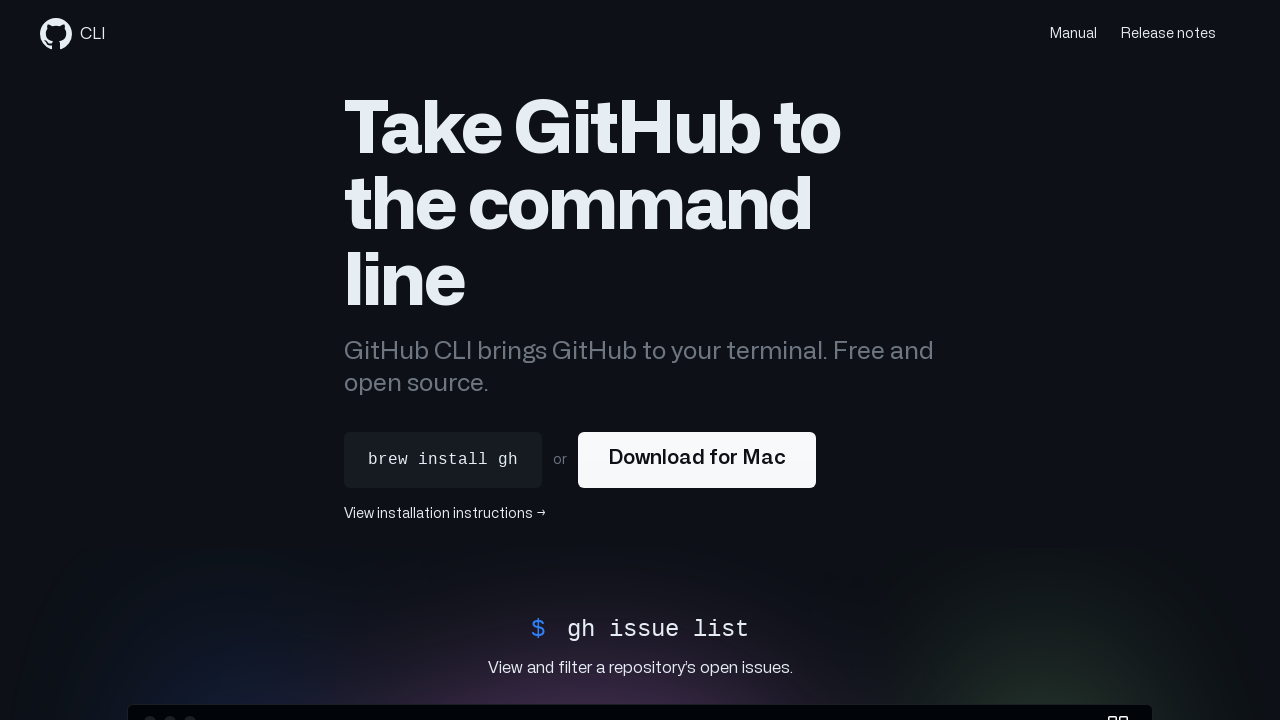

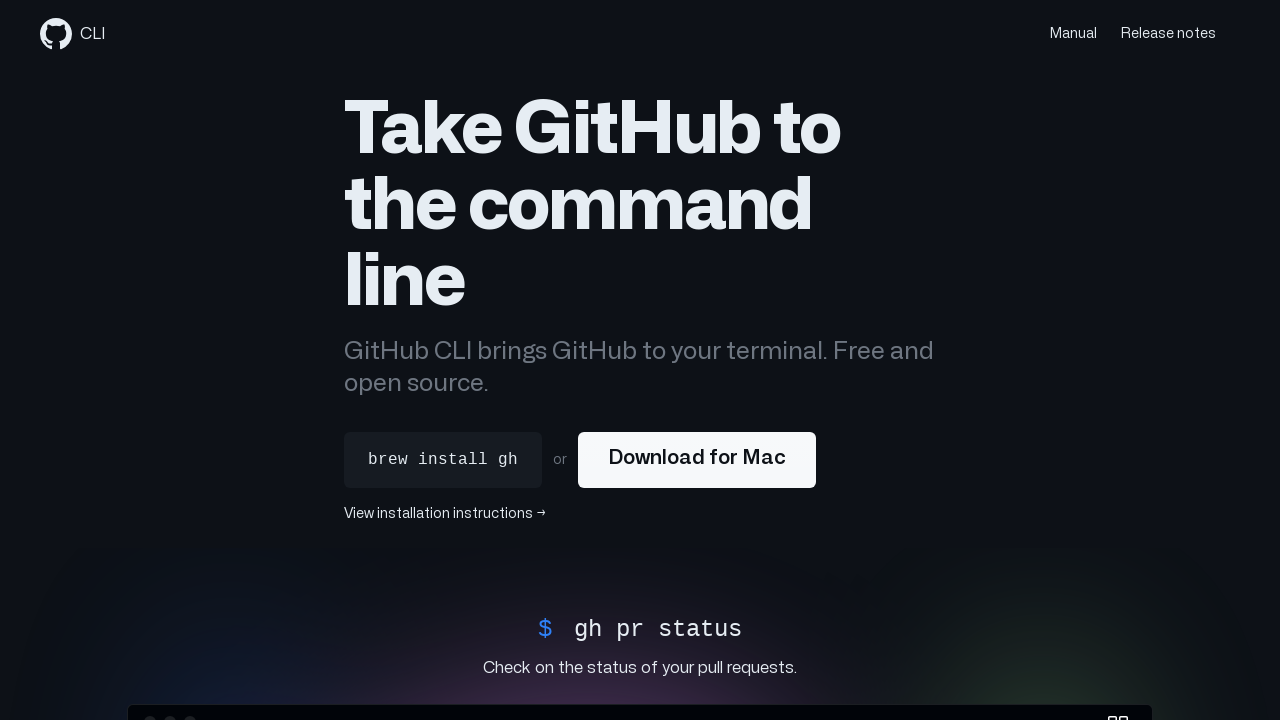